Fills out the IELTS booking form by selecting country (Turkey), location (Ankara), and test type (Academic - IELTS), then opens the Bilkent University venue to view the datepicker calendar.

Starting URL: https://ielts.idp.com/book/IELTS

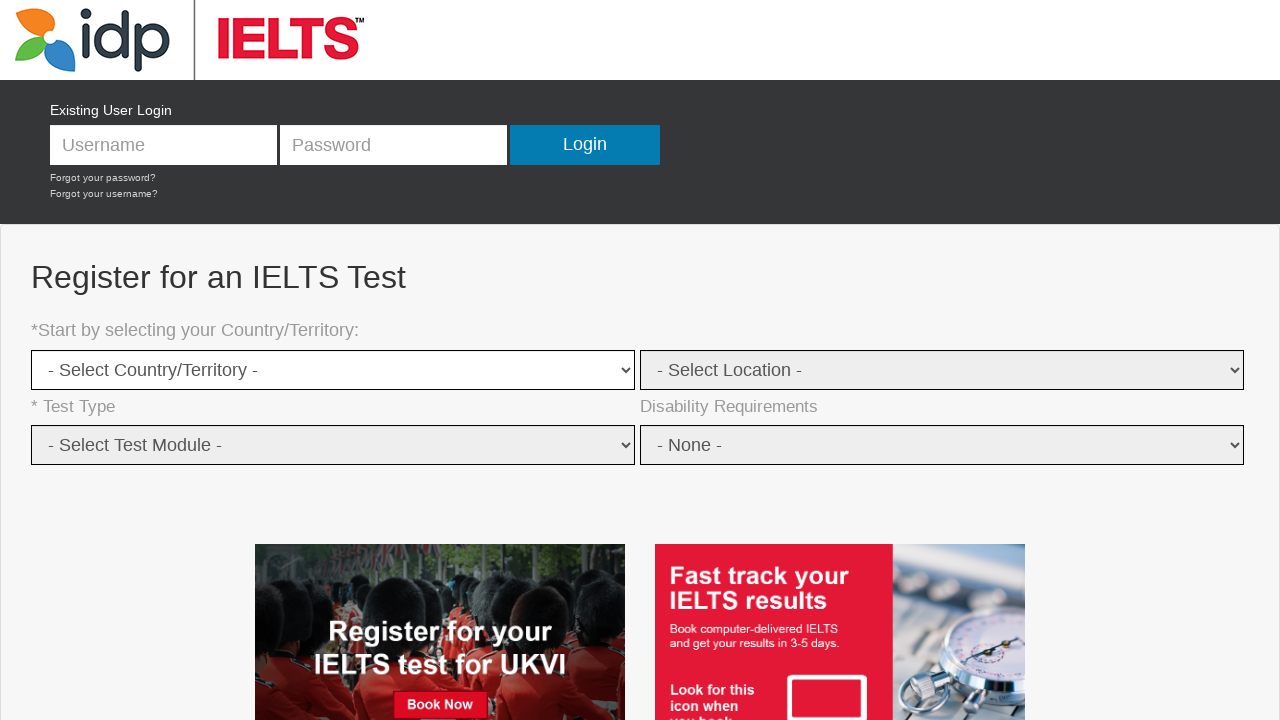

Waited 3 seconds for page to load
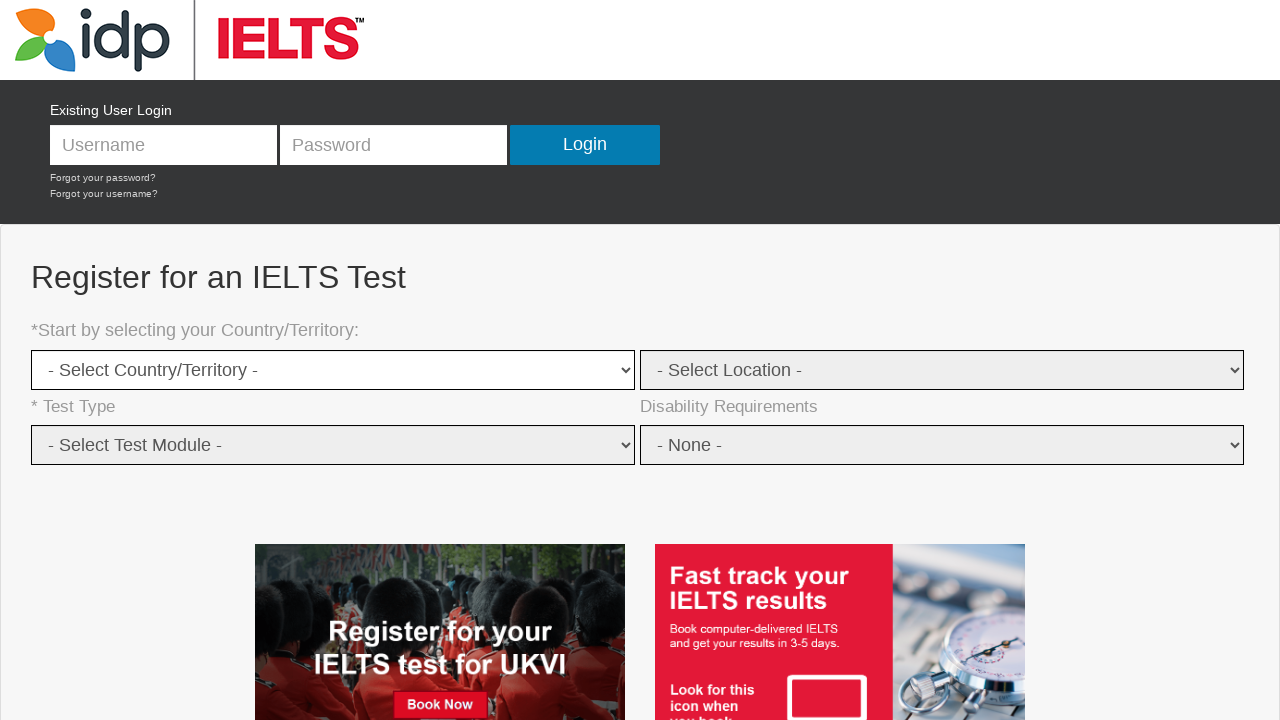

Country dropdown selector loaded
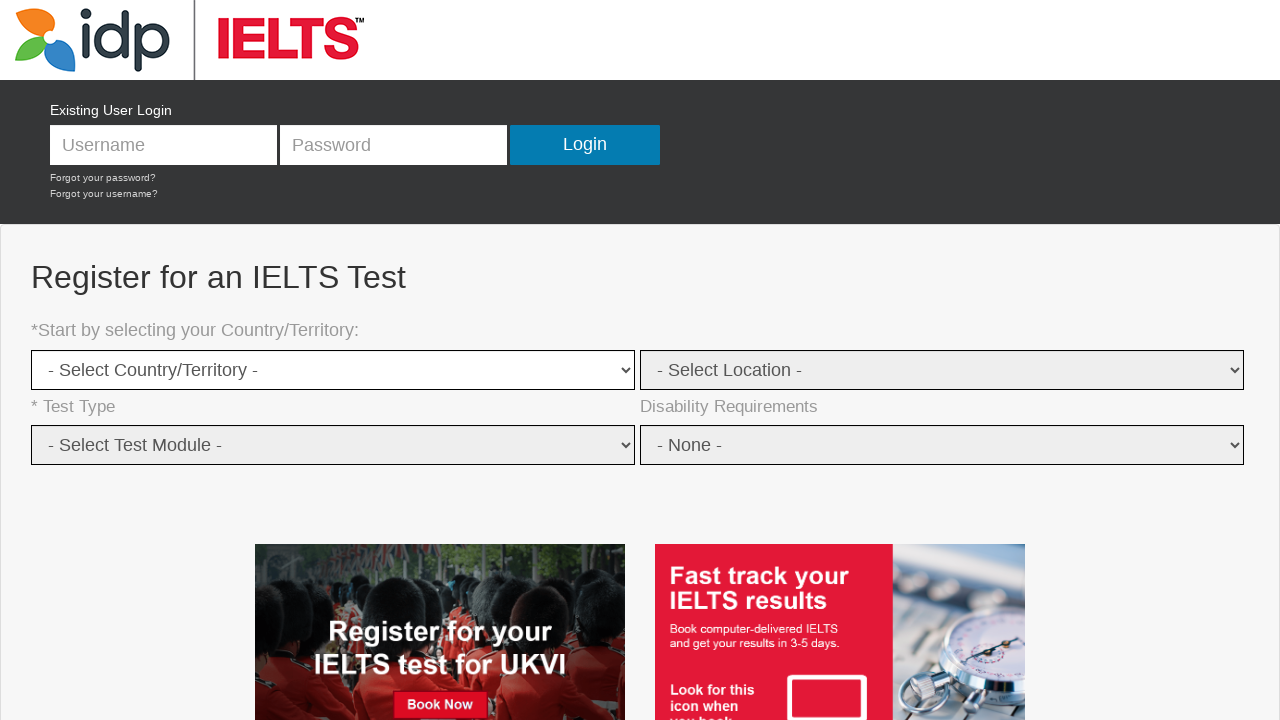

Selected Turkey (ID 212) from country dropdown on #CountryId
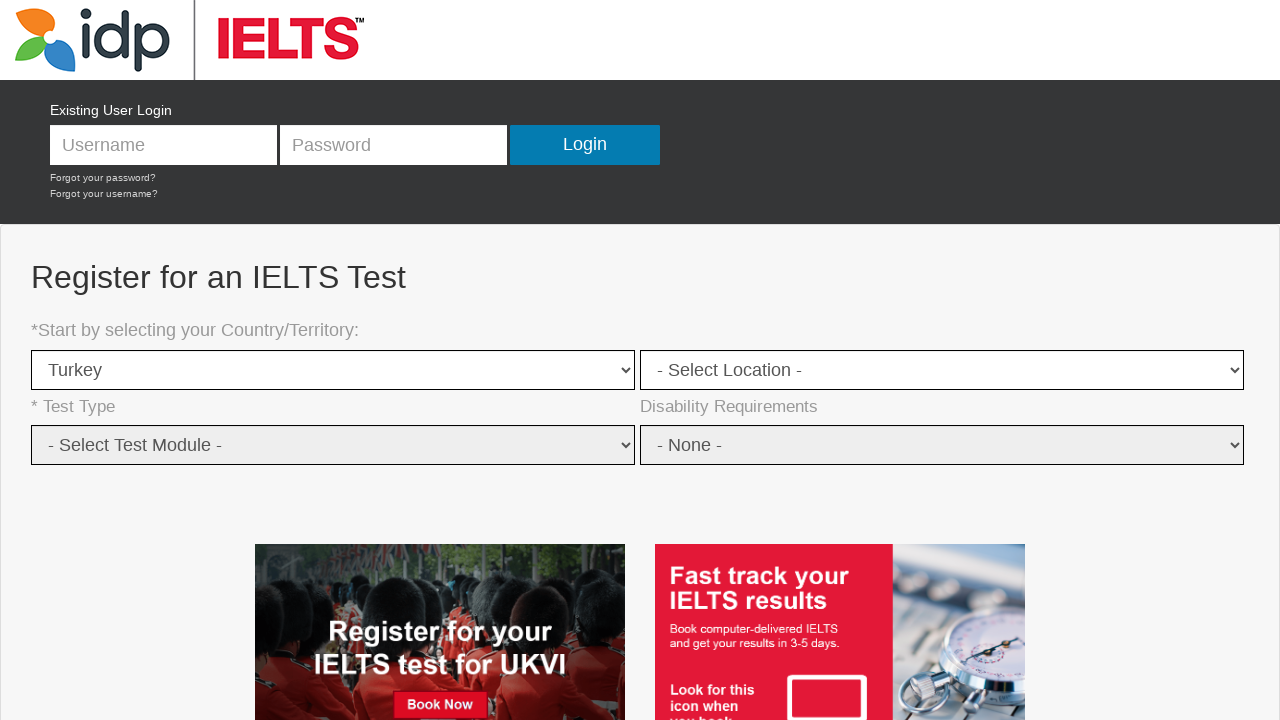

Waited 3 seconds for location dropdown to populate
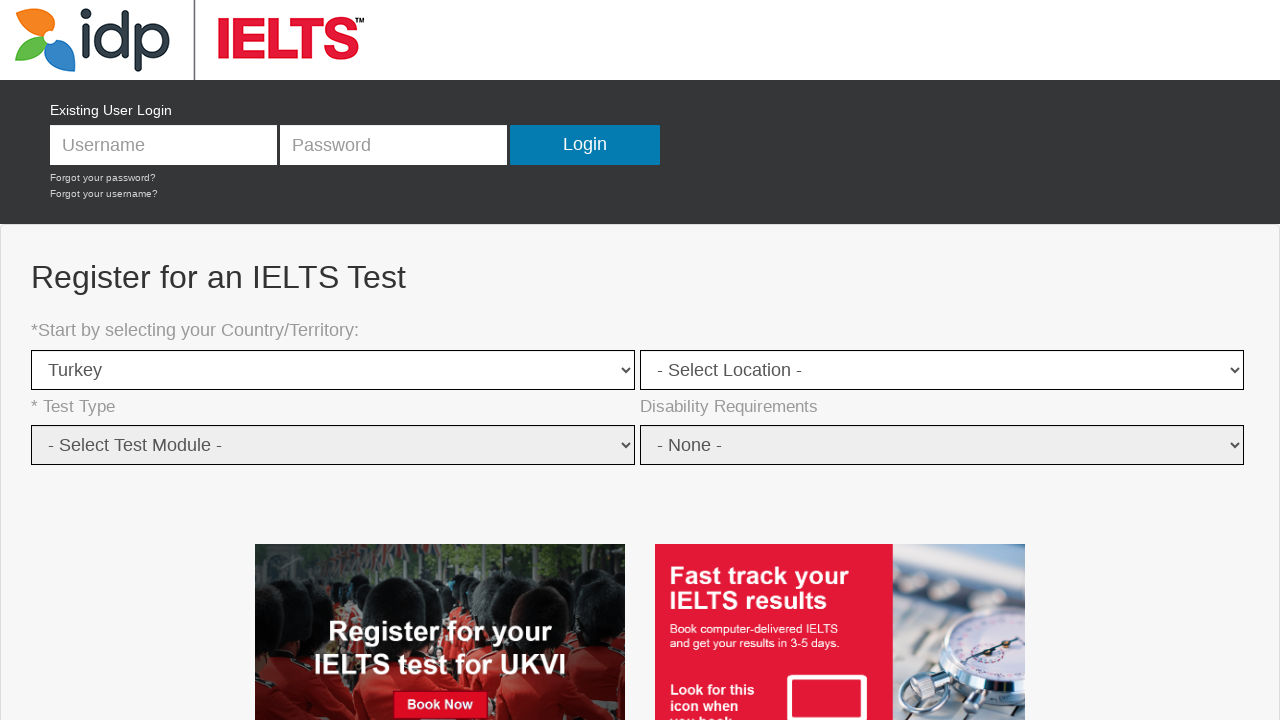

Location dropdown selector loaded
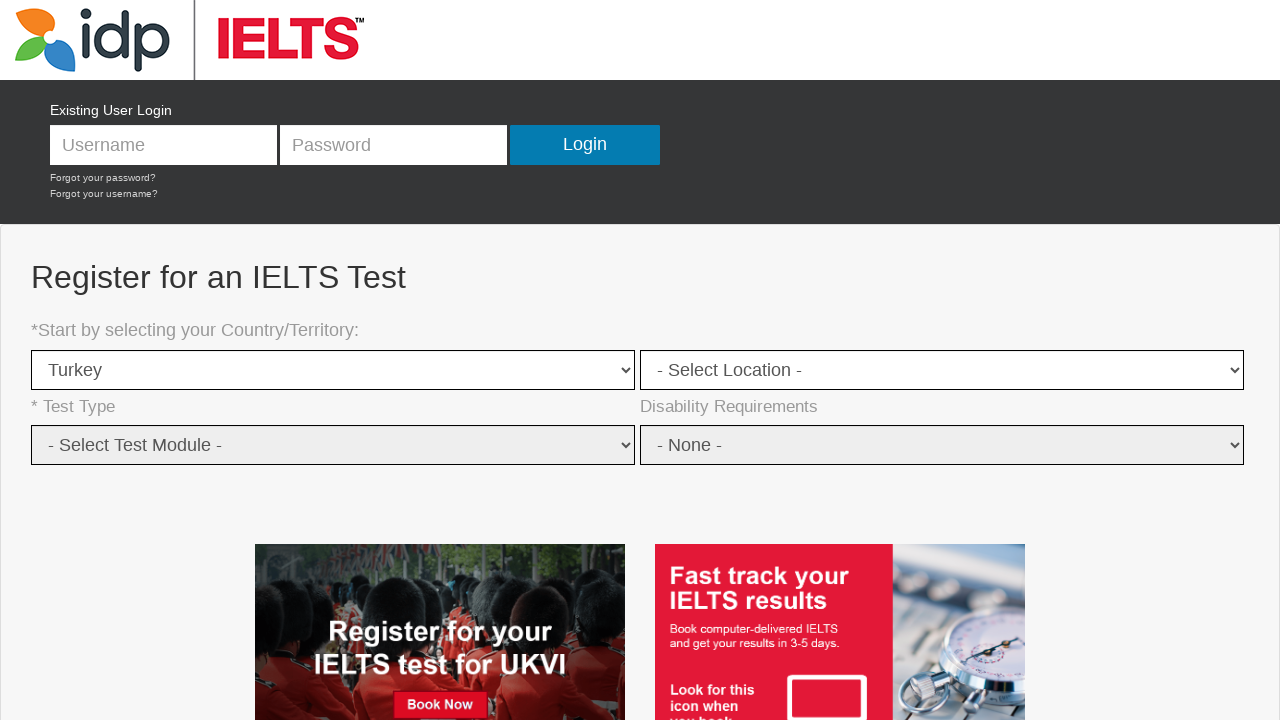

Selected Ankara from location dropdown on #TestCentreLocationName
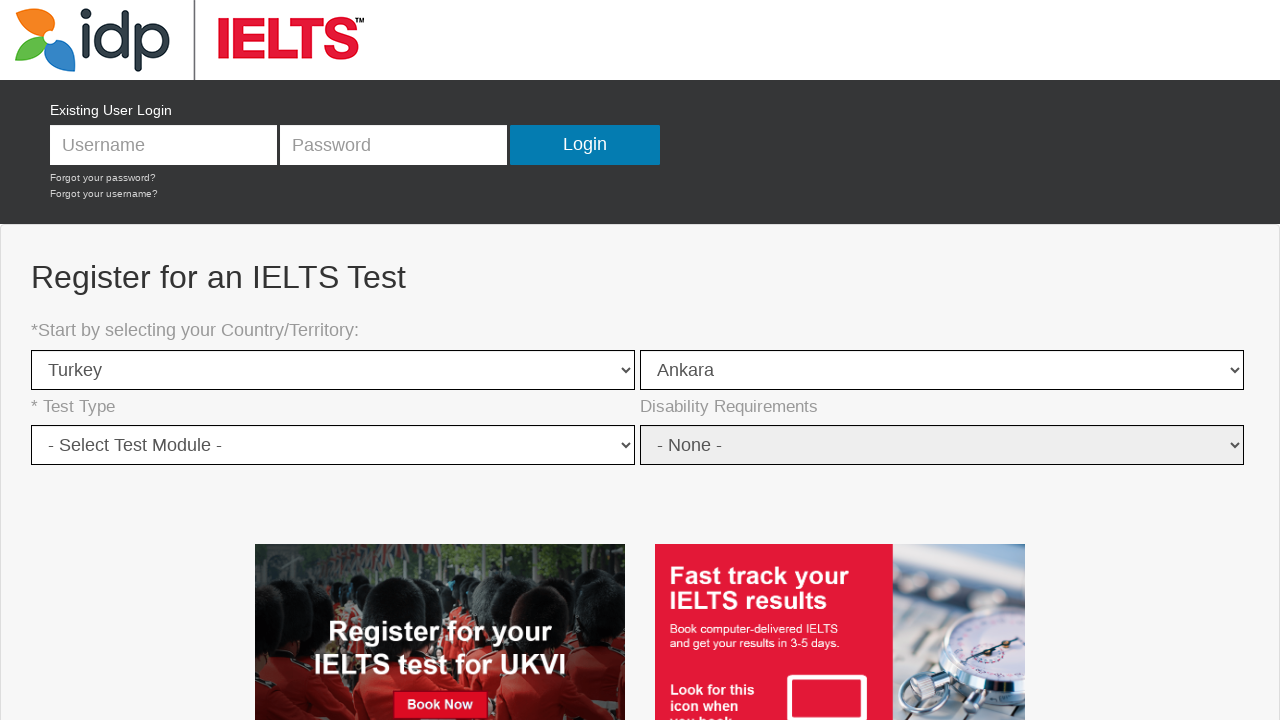

Waited 3 seconds for test type dropdown to populate
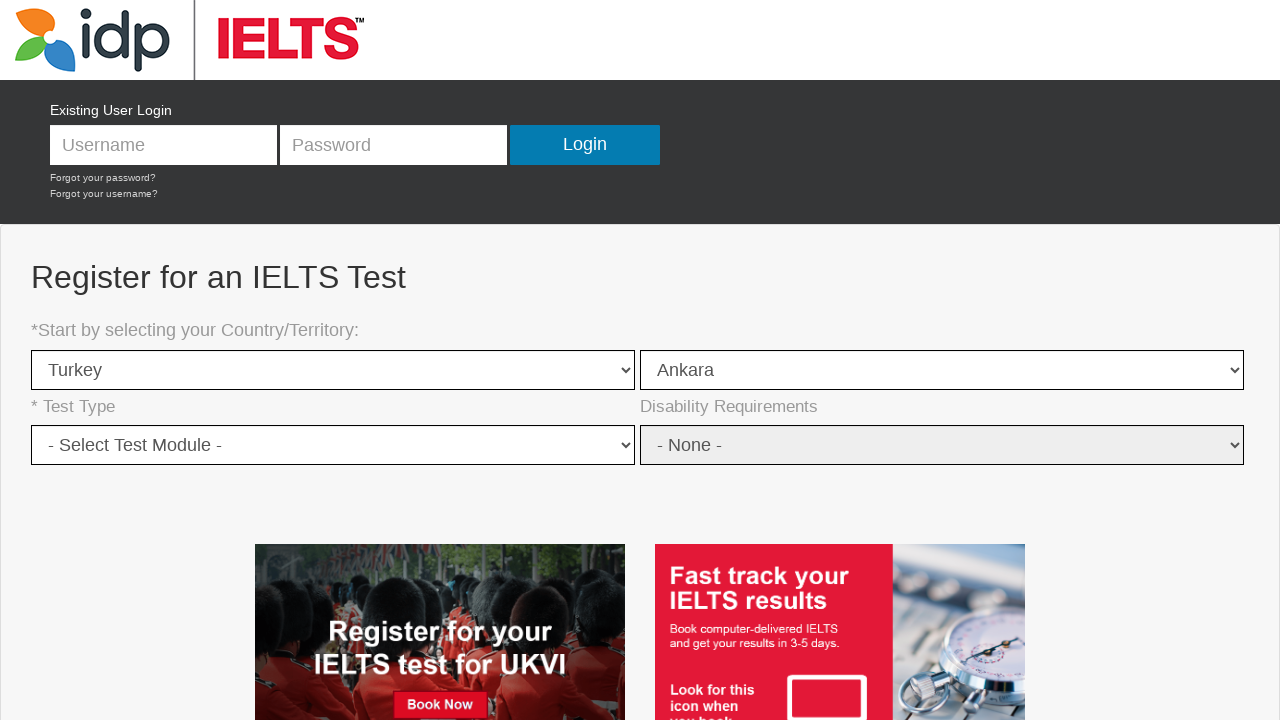

Test type dropdown selector loaded
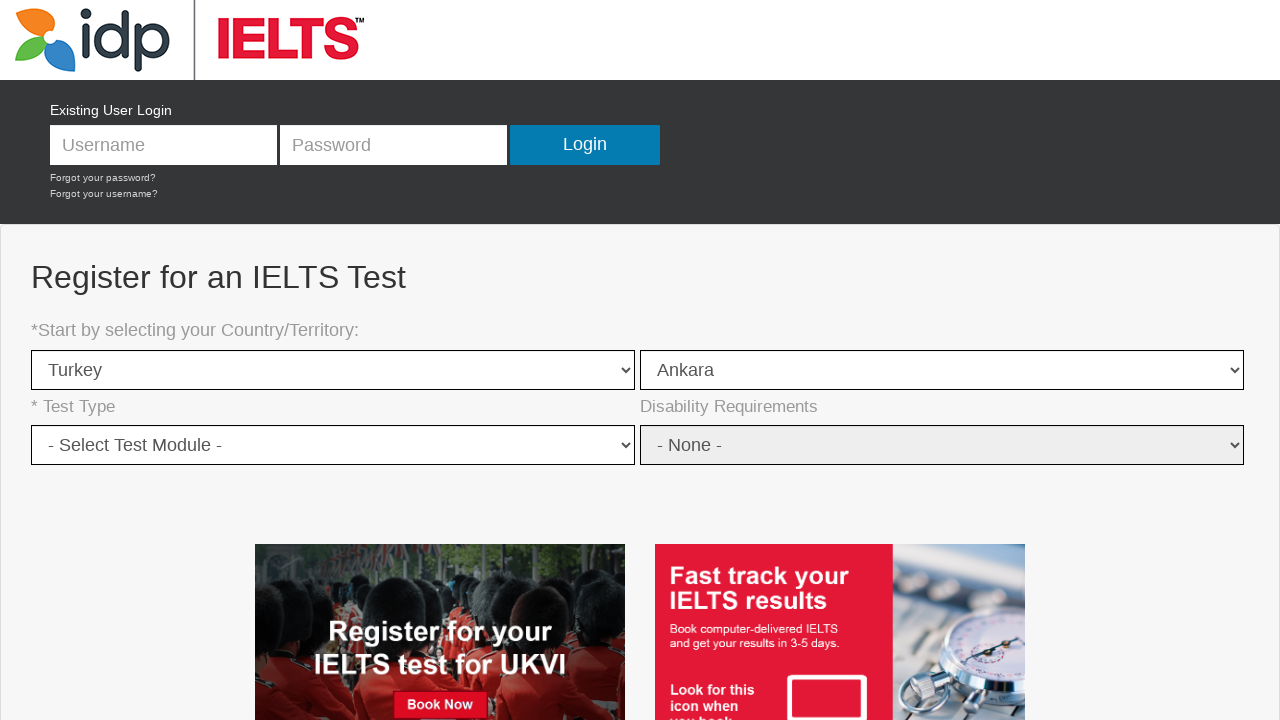

Selected Academic - IELTS from test type dropdown on #TestModuleId
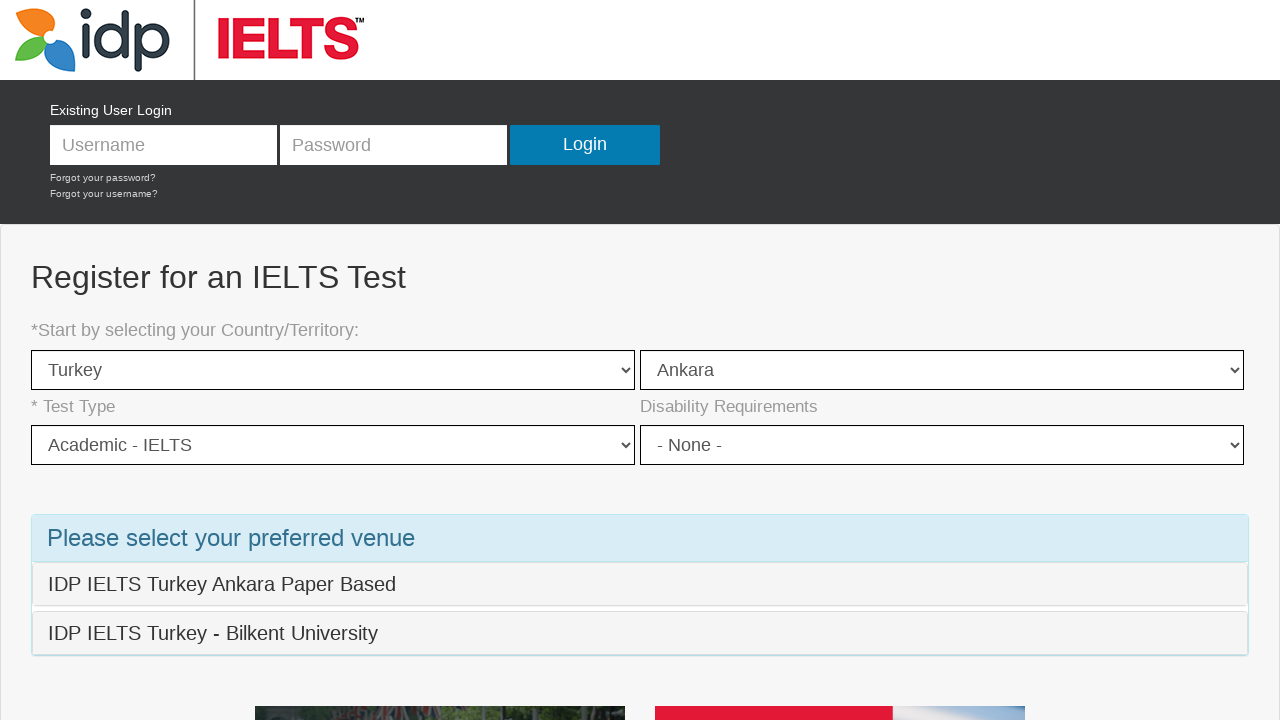

Waited 5 seconds for venue section to load
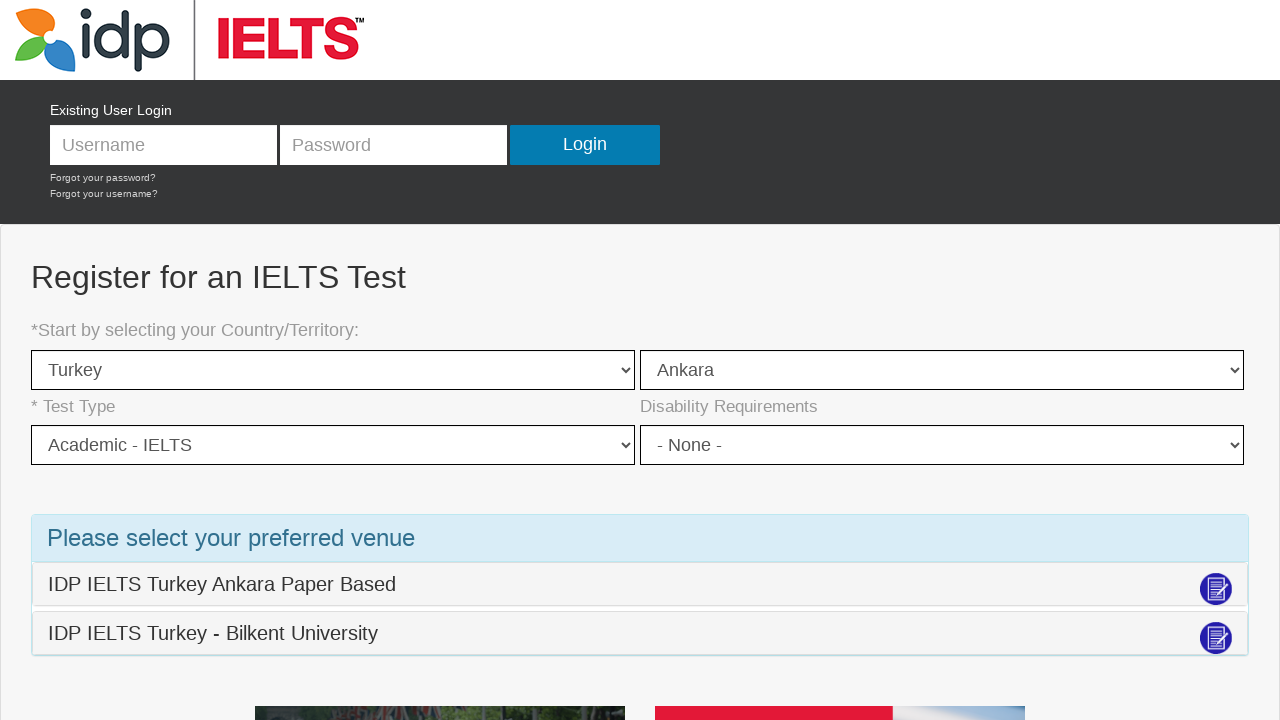

Venue selection results loaded
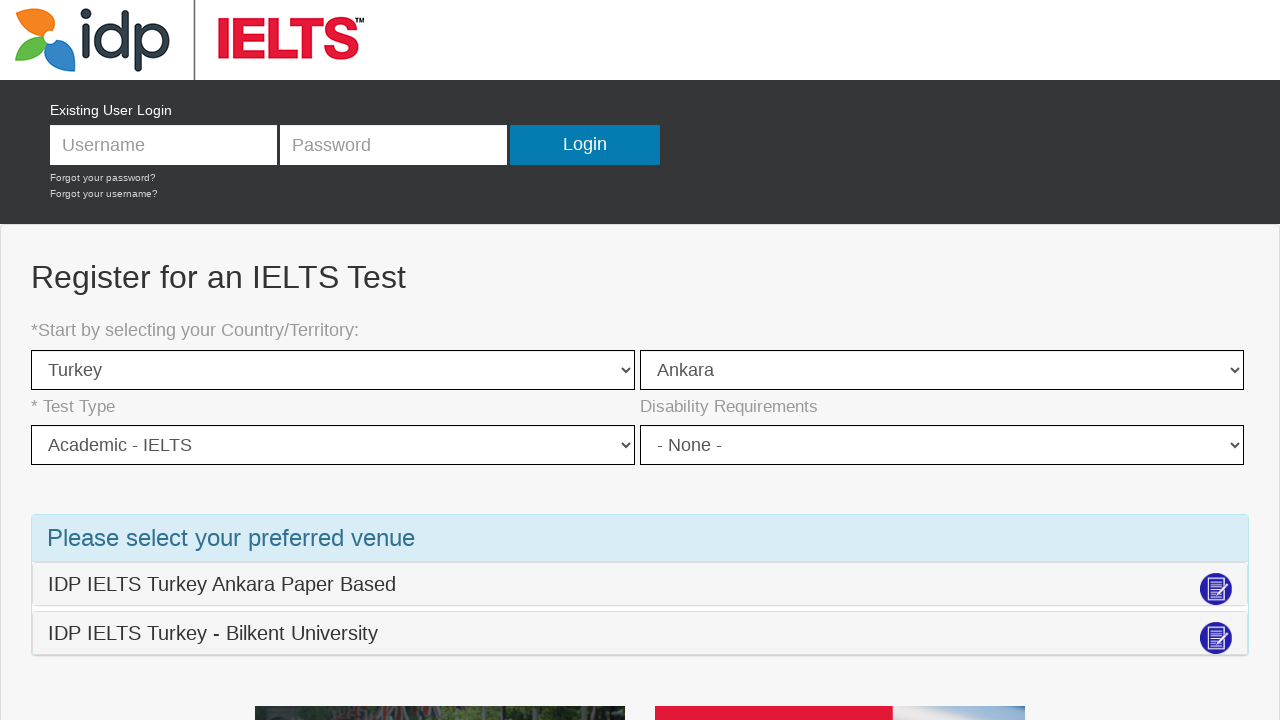

Clicked on Bilkent University venue link to expand details at (1216, 638) on a[data-target='#venue-info-1771']
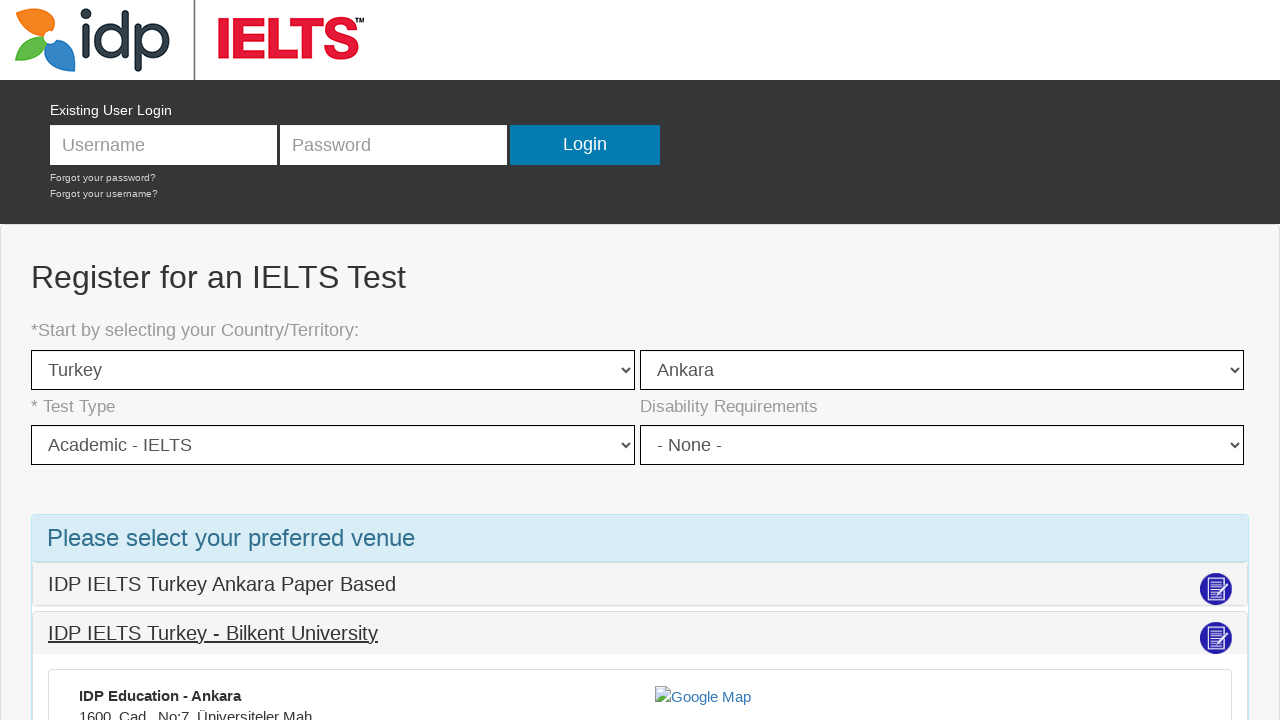

Waited 5 seconds for datepicker to appear
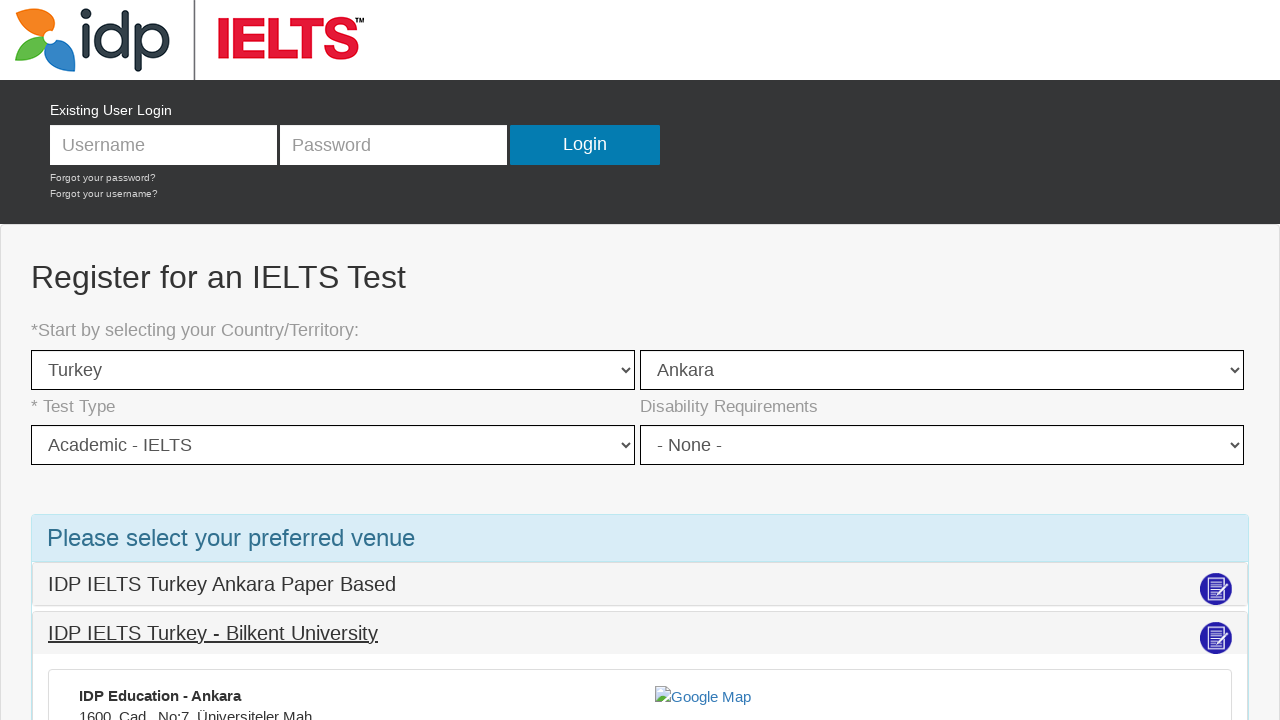

Datepicker calendar loaded for Bilkent University venue
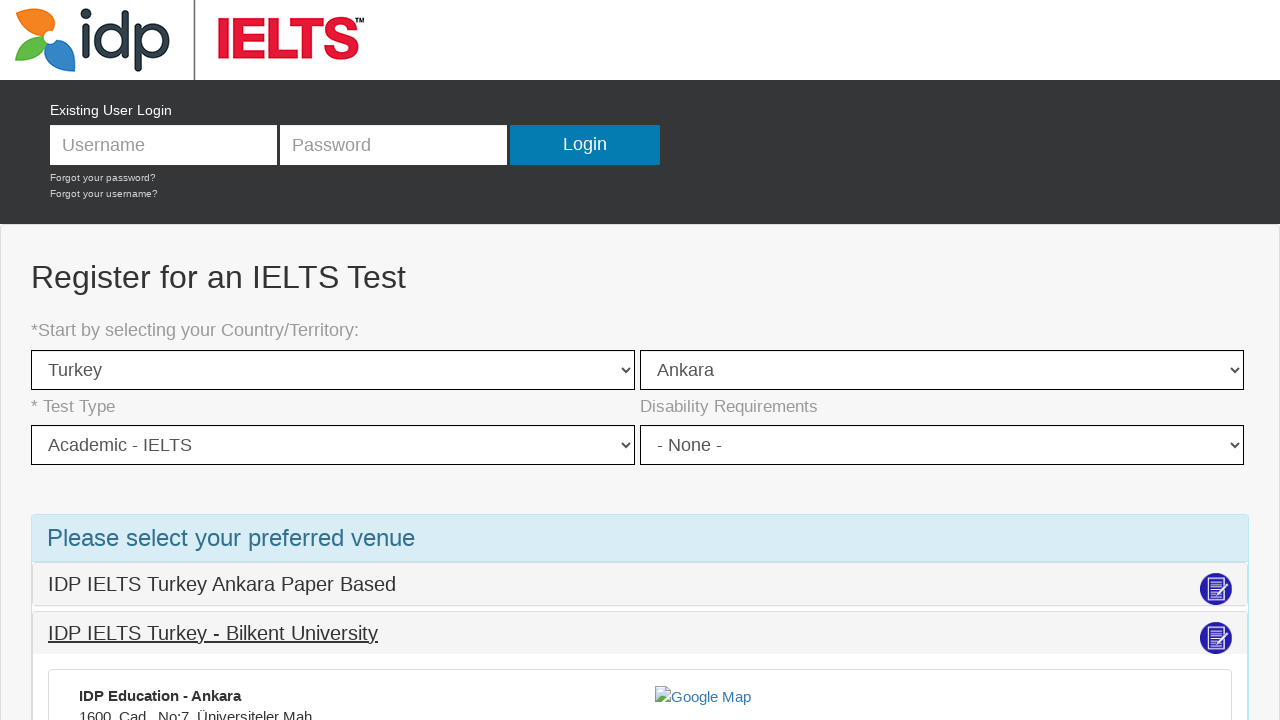

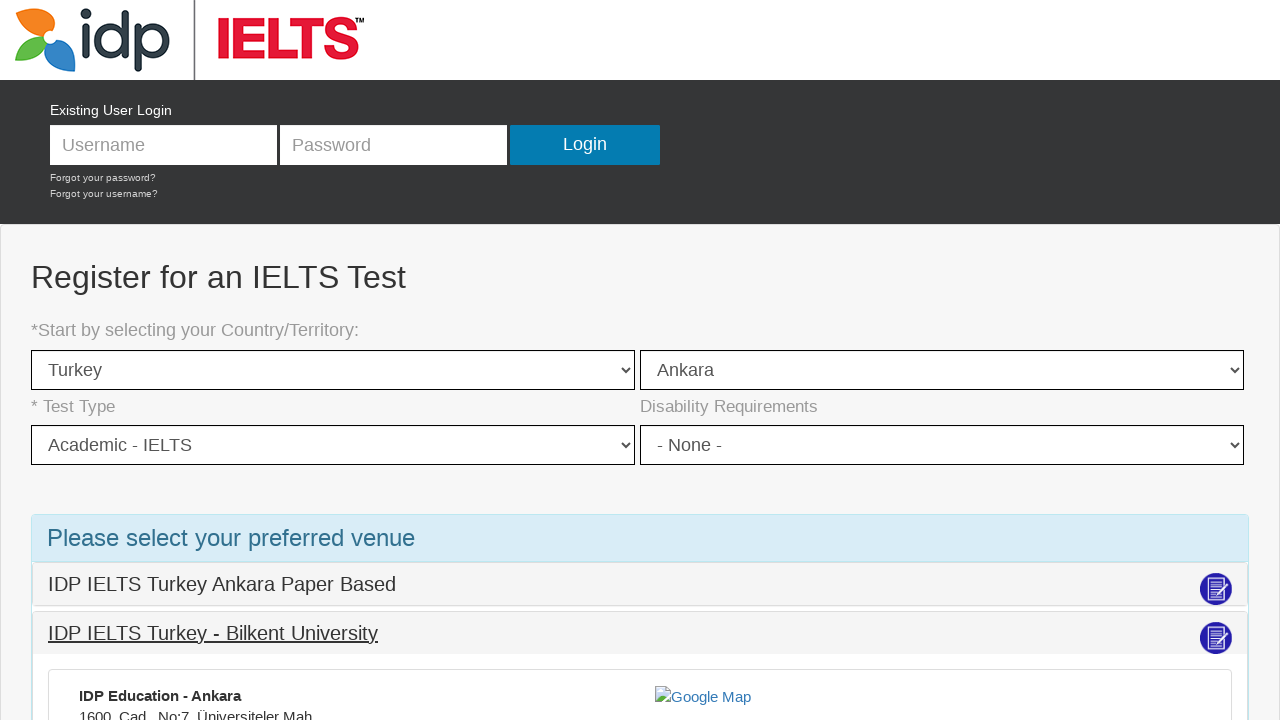